Navigates to the EaseMyTrip website and takes a screenshot of the homepage

Starting URL: https://www.easemytrip.com

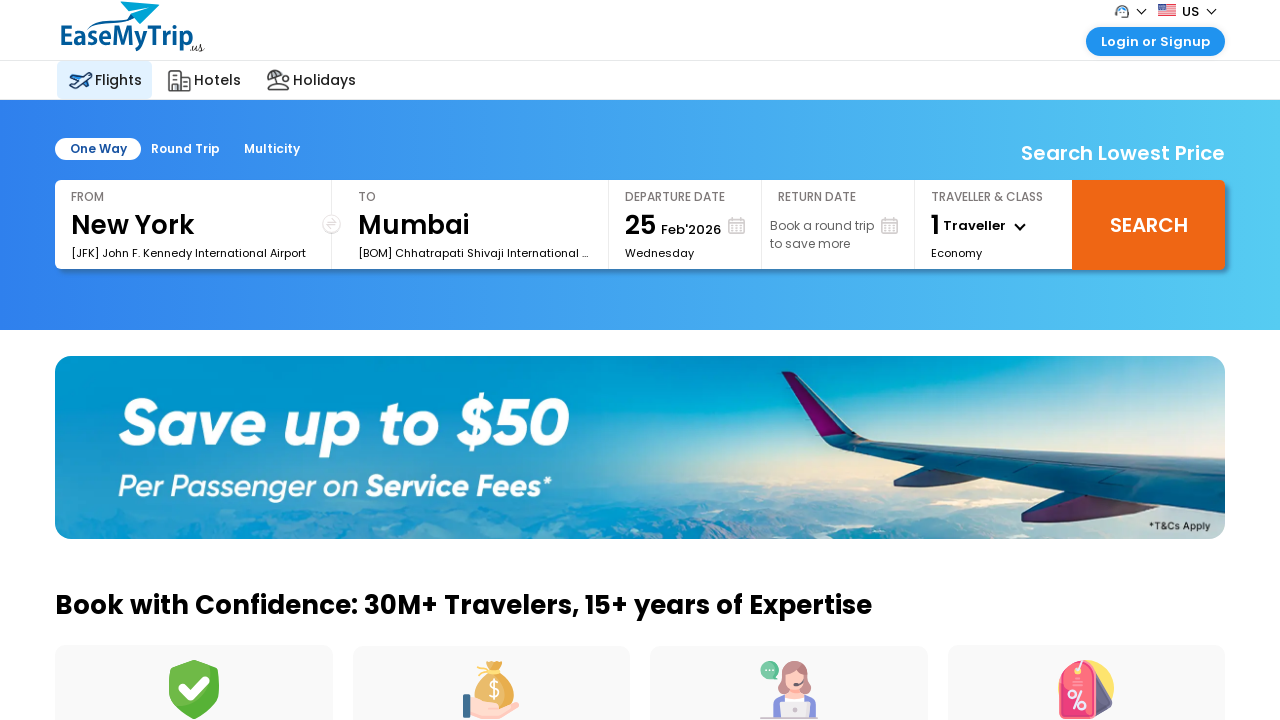

Navigated to EaseMyTrip homepage
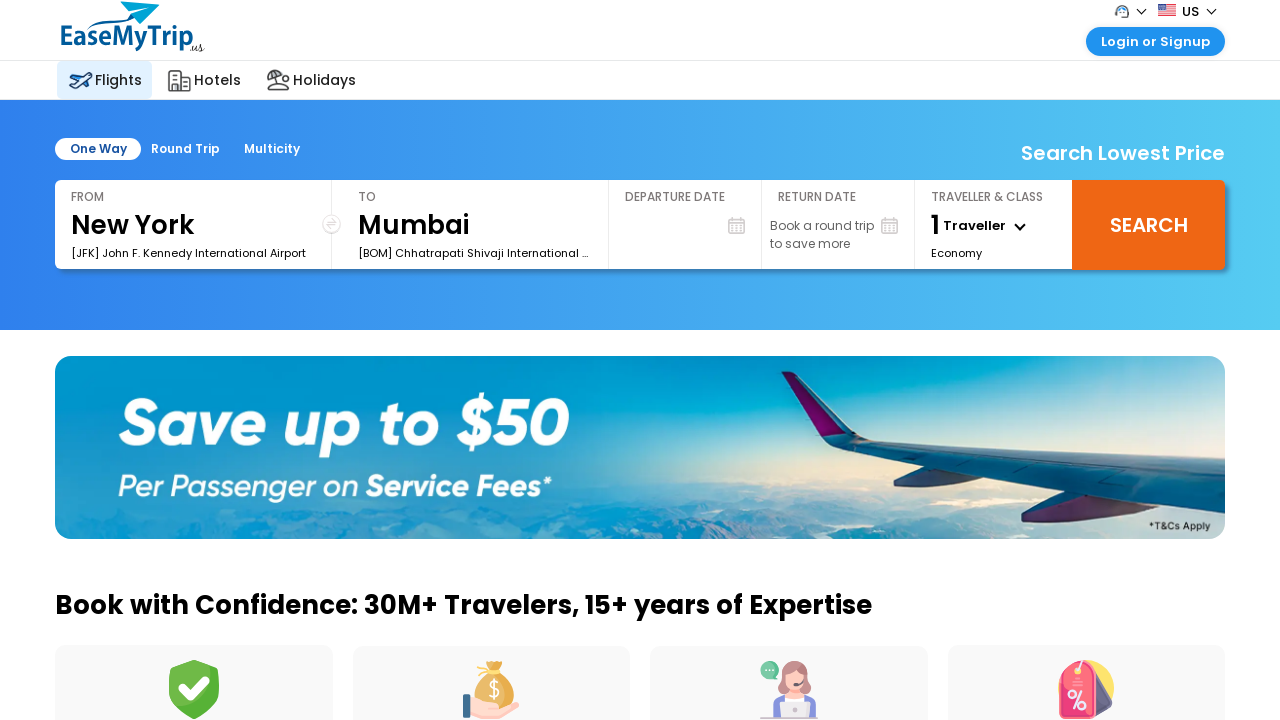

Page fully loaded - network idle state reached
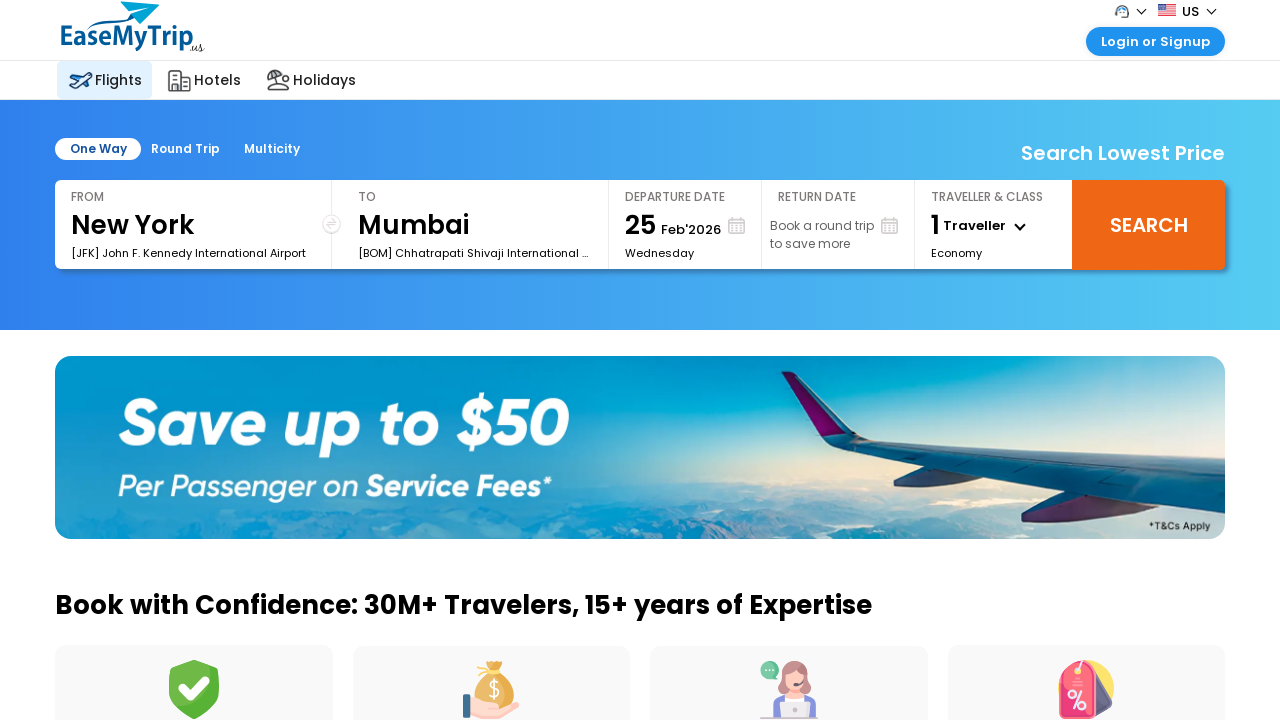

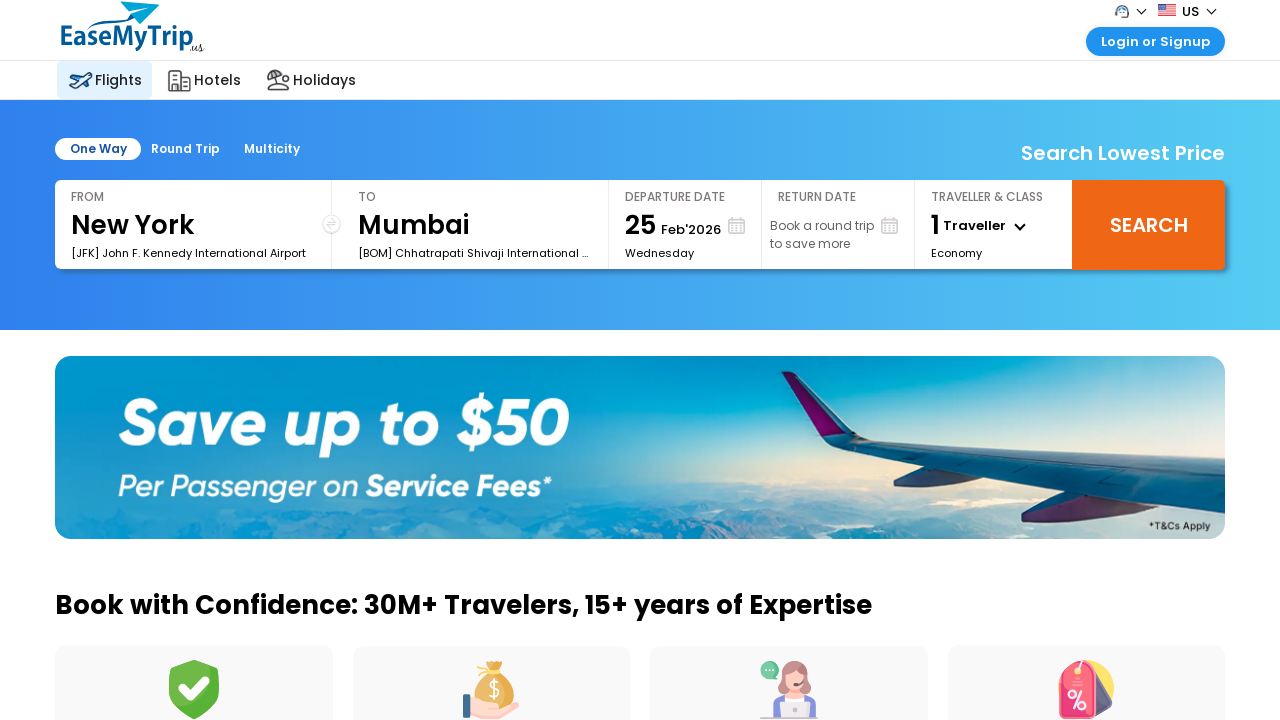